Tests drag and drop functionality on jQuery UI demo page by dragging an element from source to destination within an iframe

Starting URL: https://jqueryui.com/droppable/

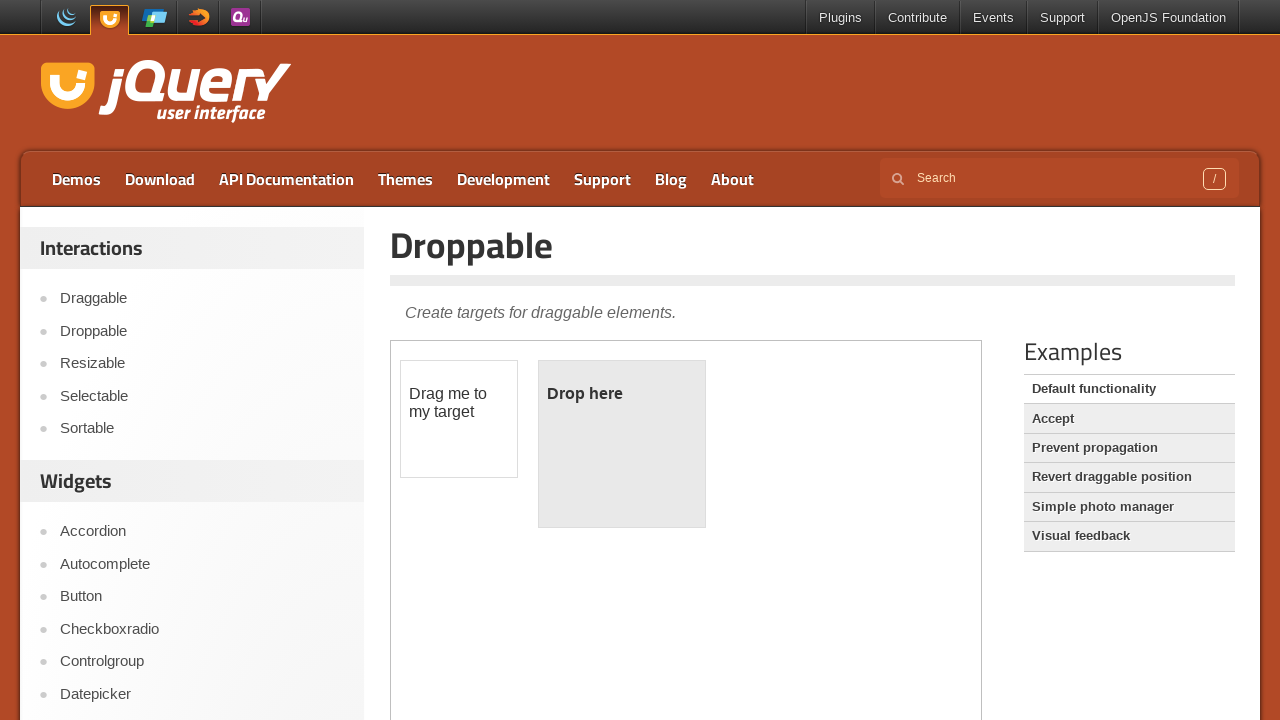

Located iframe containing drag and drop demo
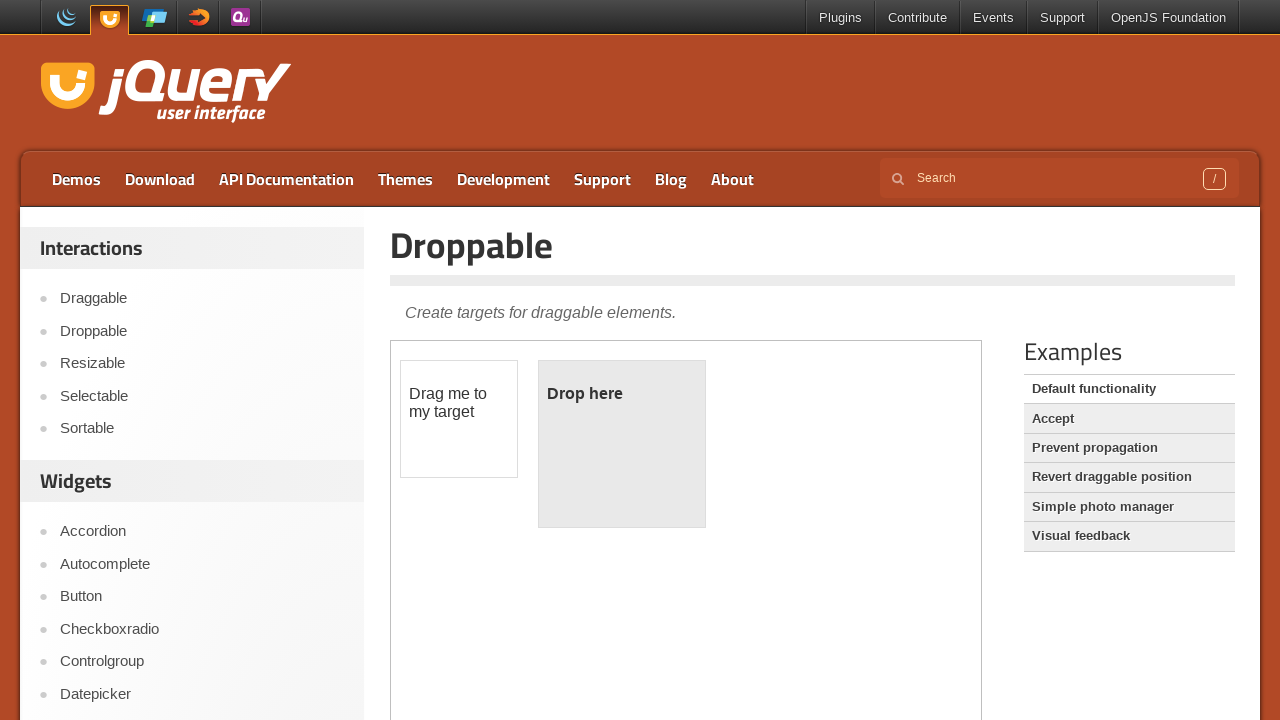

Located draggable source element
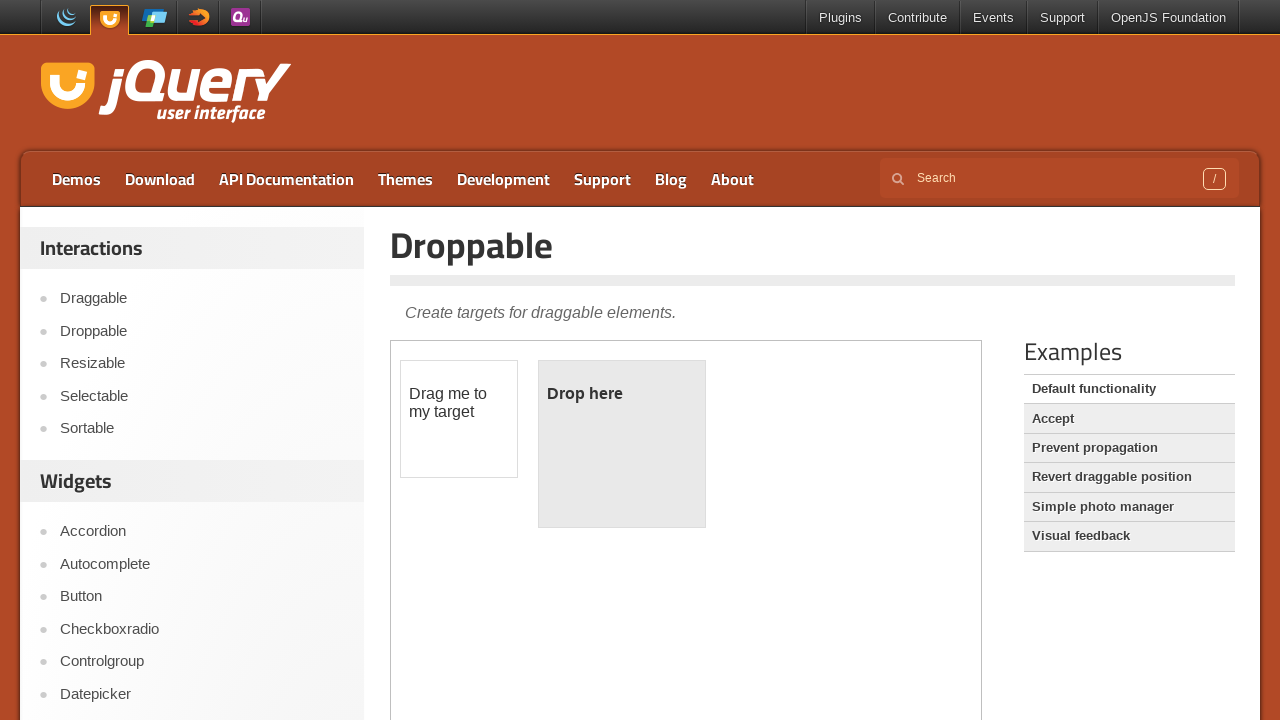

Located droppable destination element
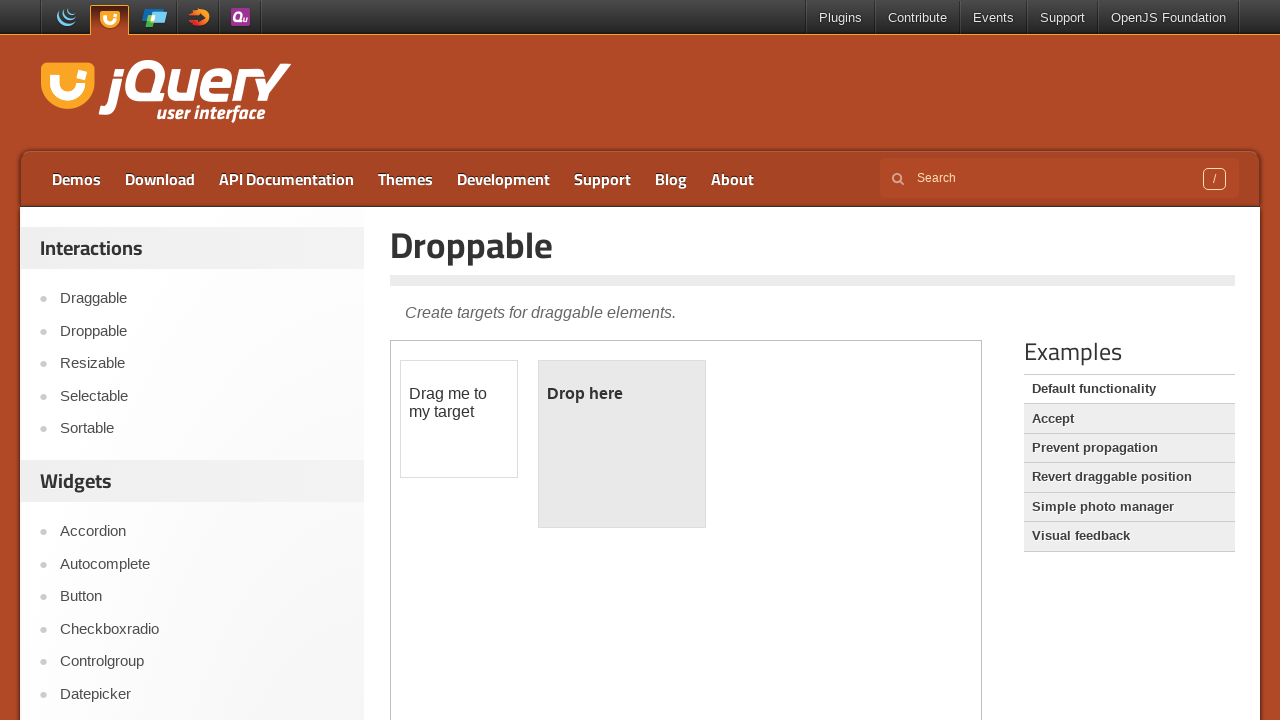

Dragged element from source to destination at (622, 444)
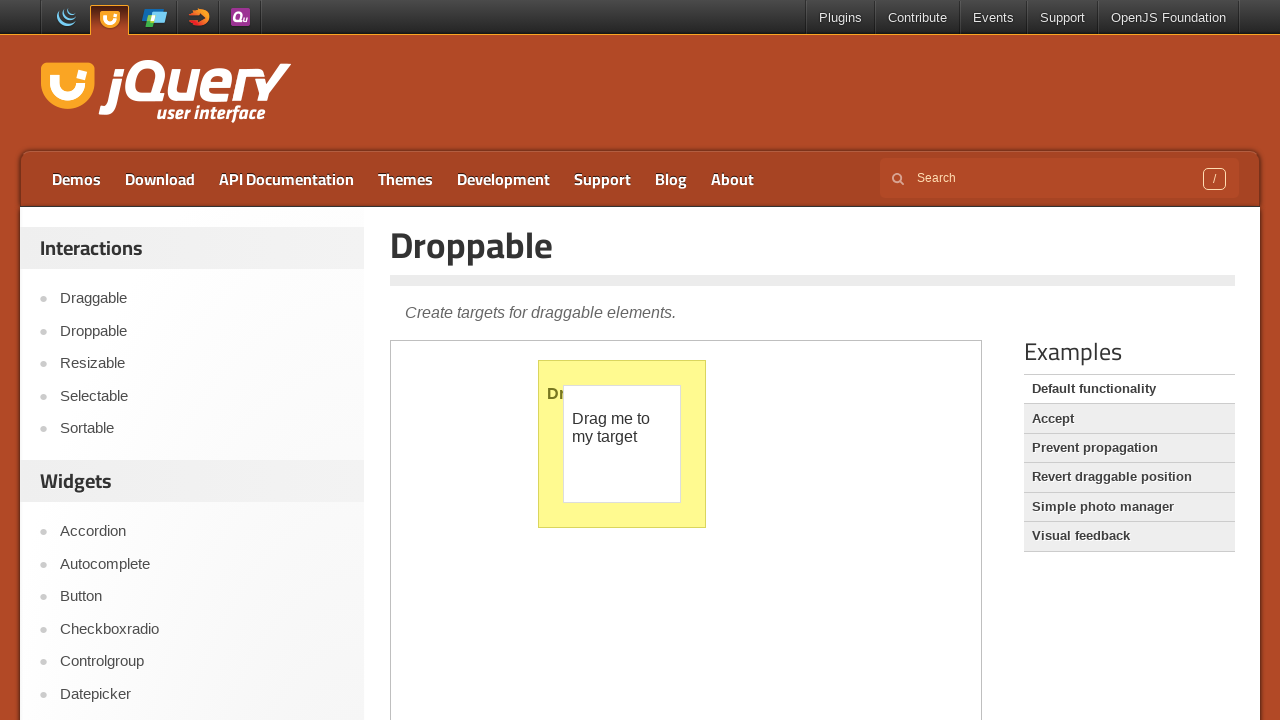

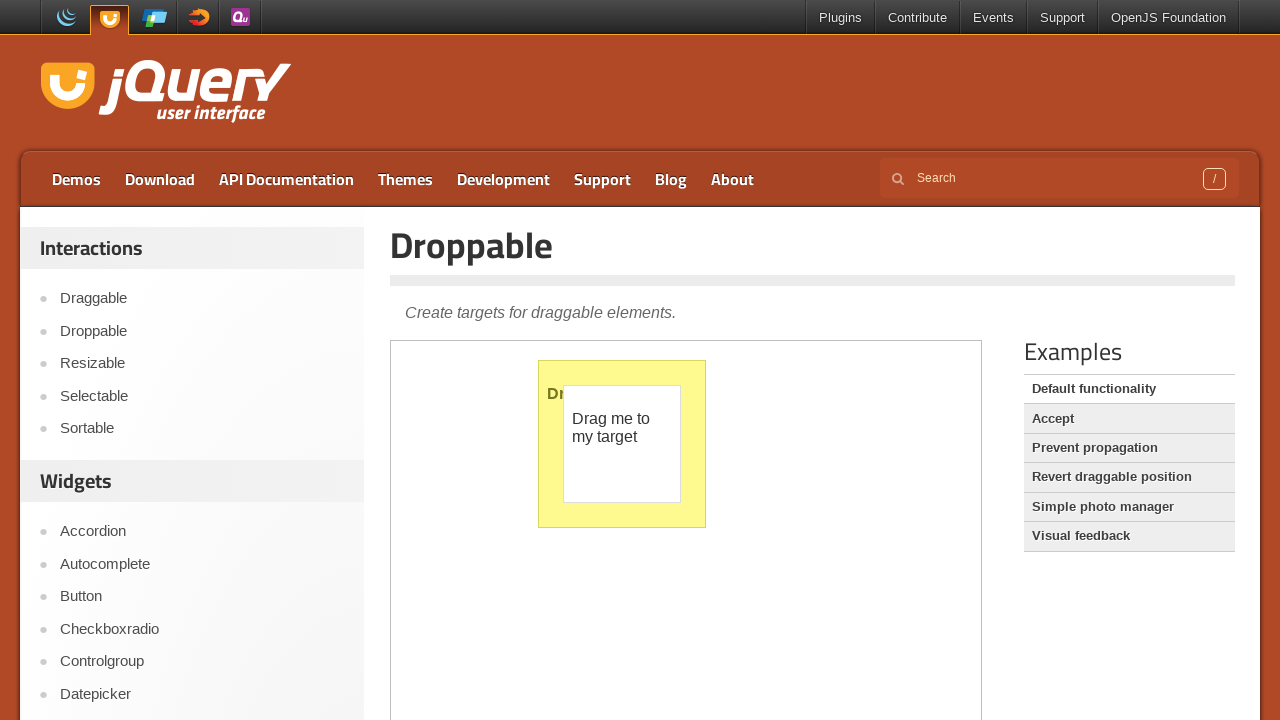